Tests the forbidden link functionality on DemoQA by clicking the forbidden link and verifying that the link response element is displayed

Starting URL: https://demoqa.com/links

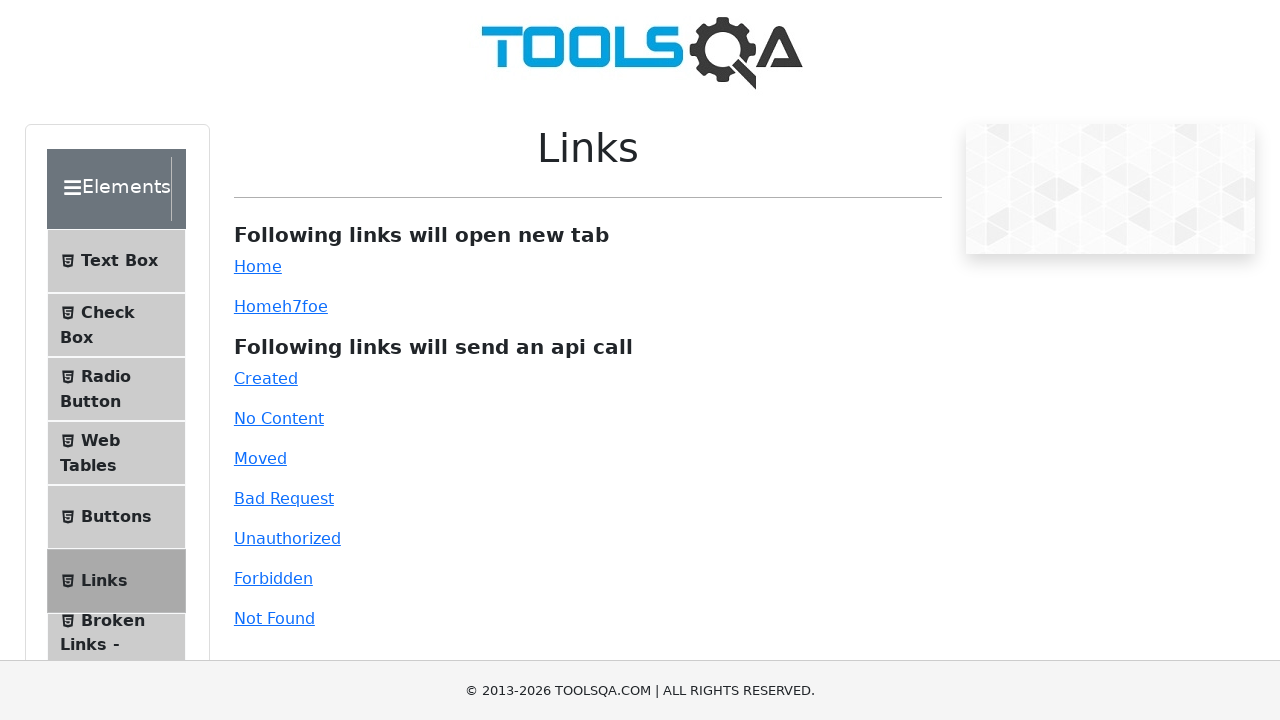

Clicked the forbidden link at (273, 578) on #forbidden
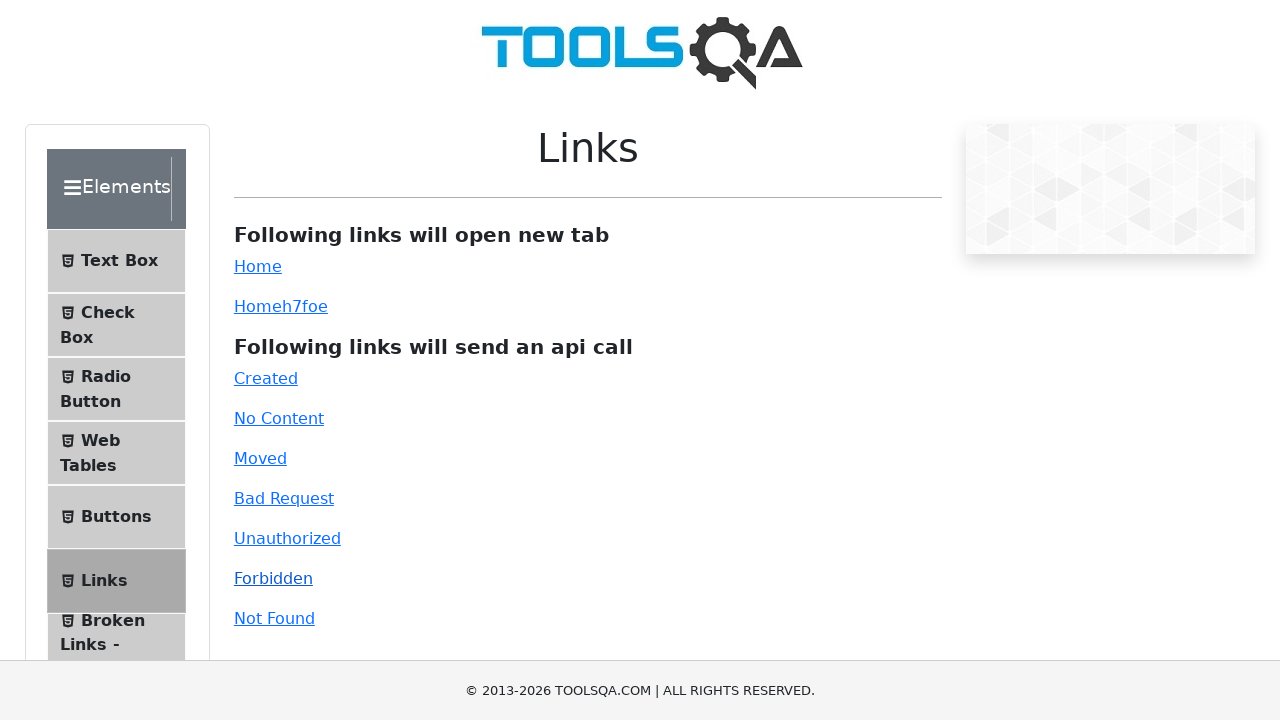

Link response element is now visible
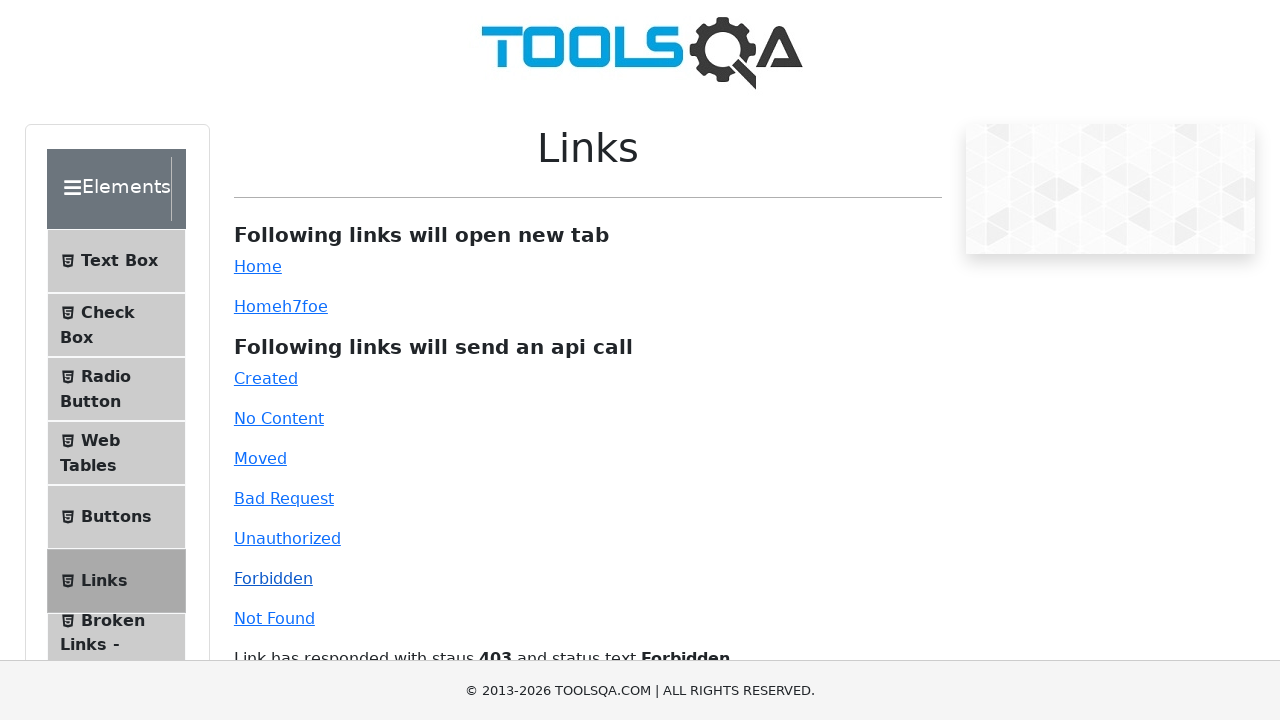

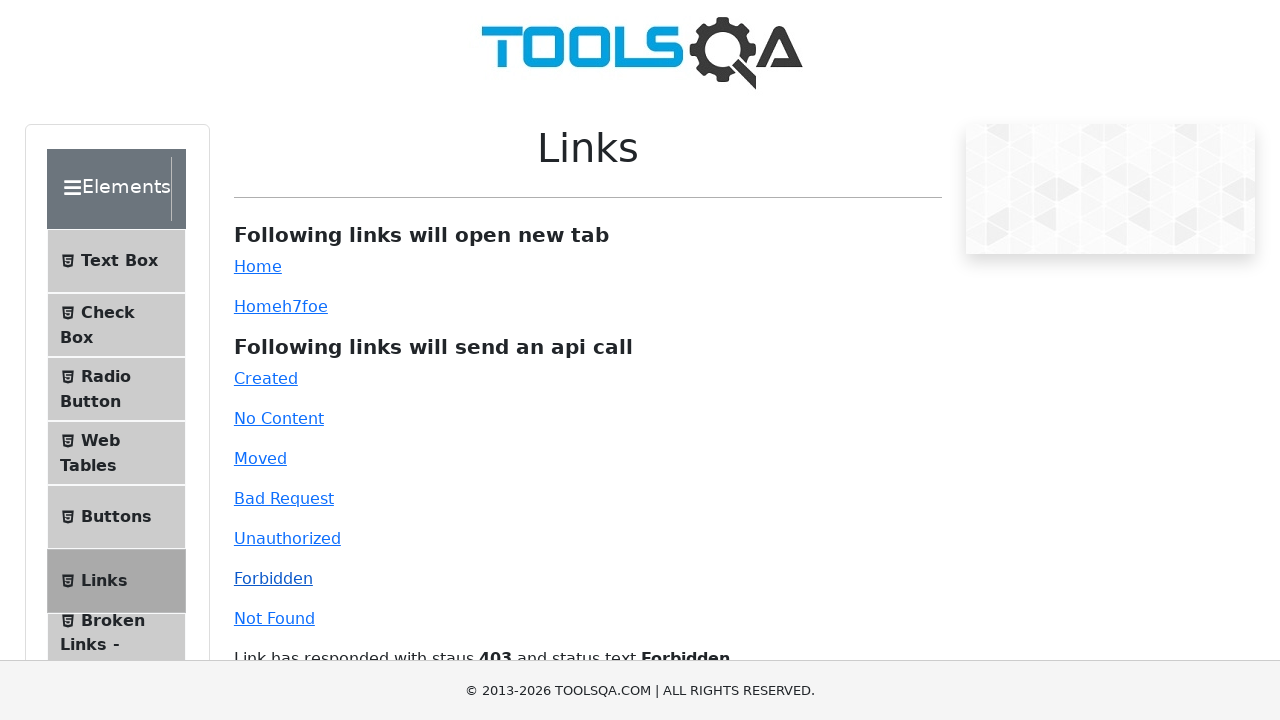